Navigates to a table page and checks a checkbox for a row containing "Raj" in the simple table

Starting URL: https://letcode.in/table

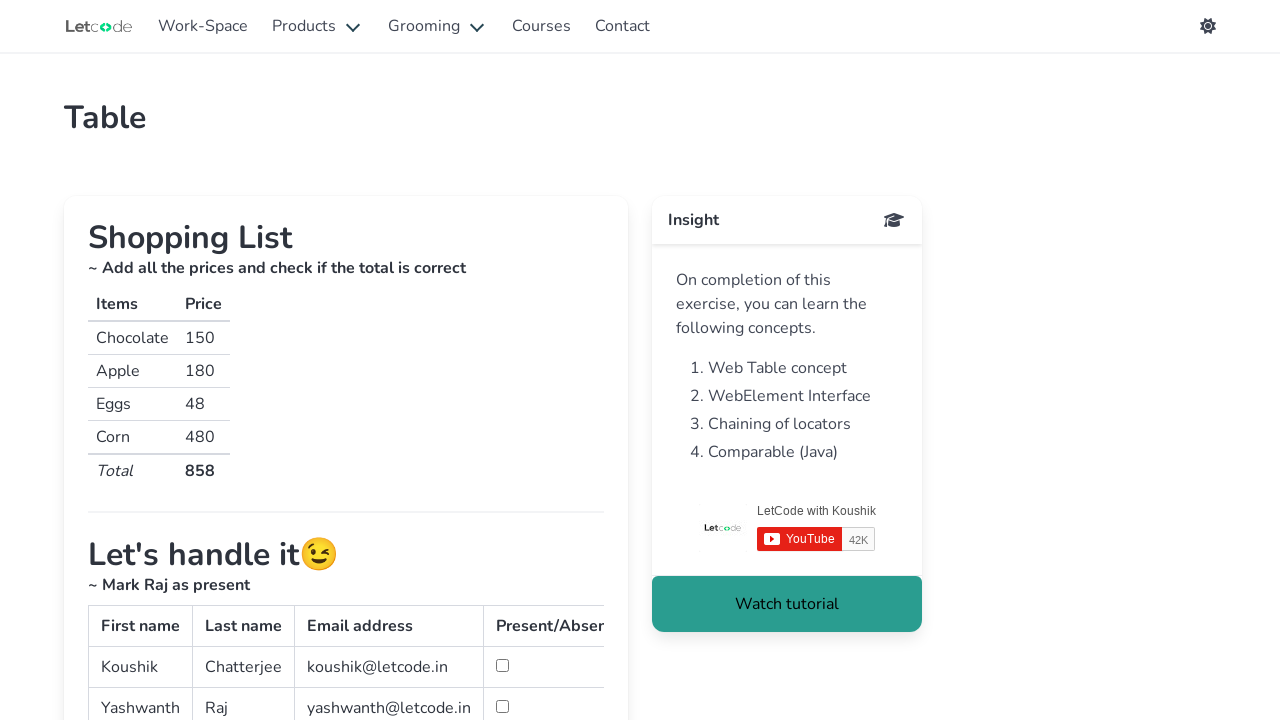

Waited for simple table to load
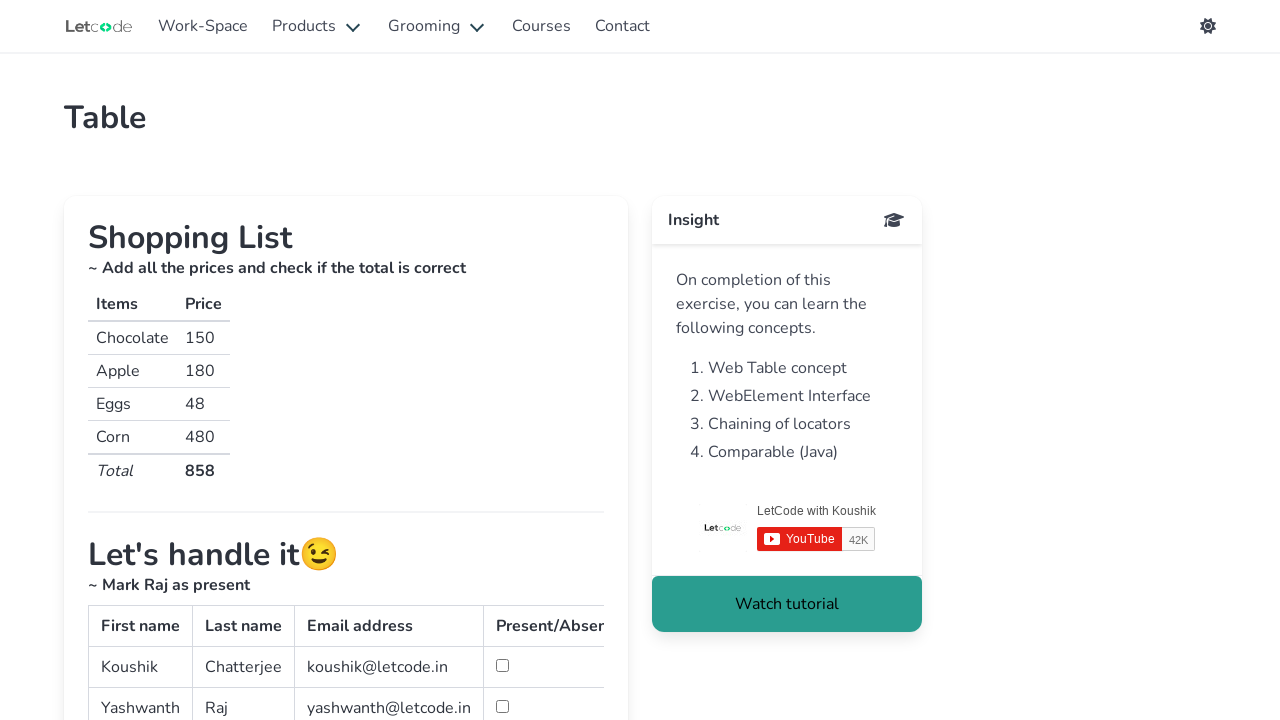

Located rows in simple table
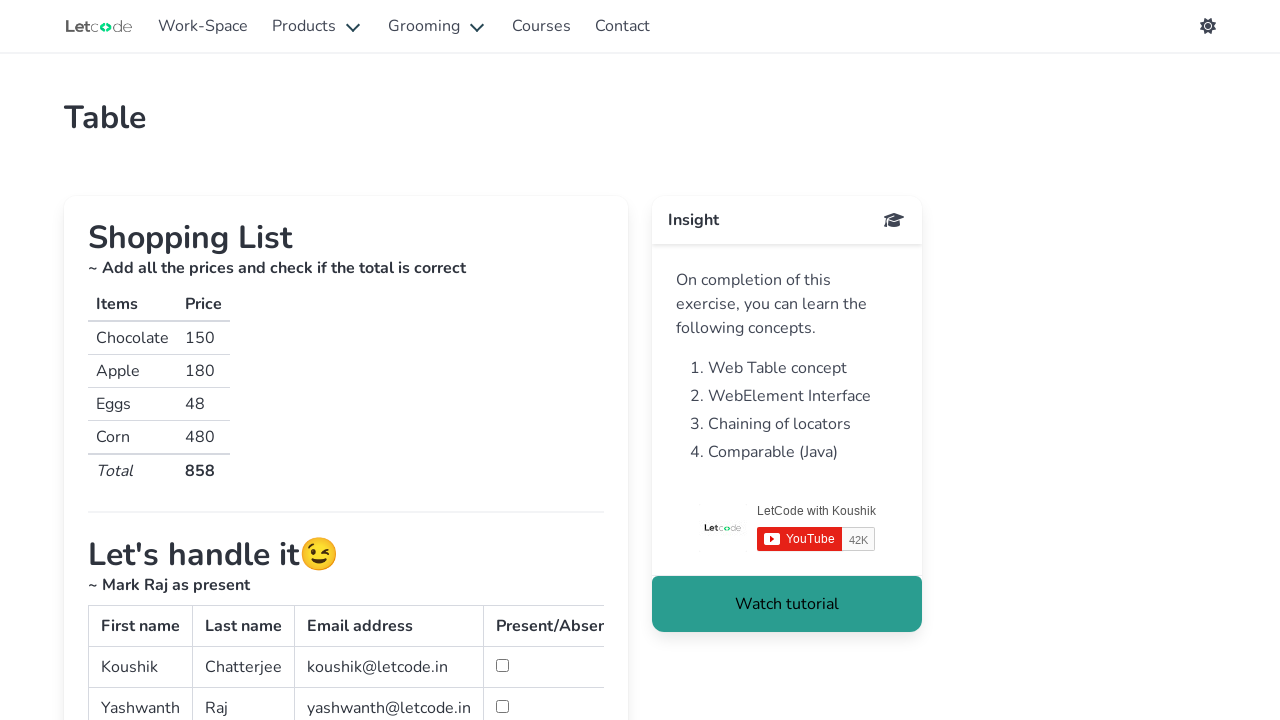

Retrieved text content from row 0
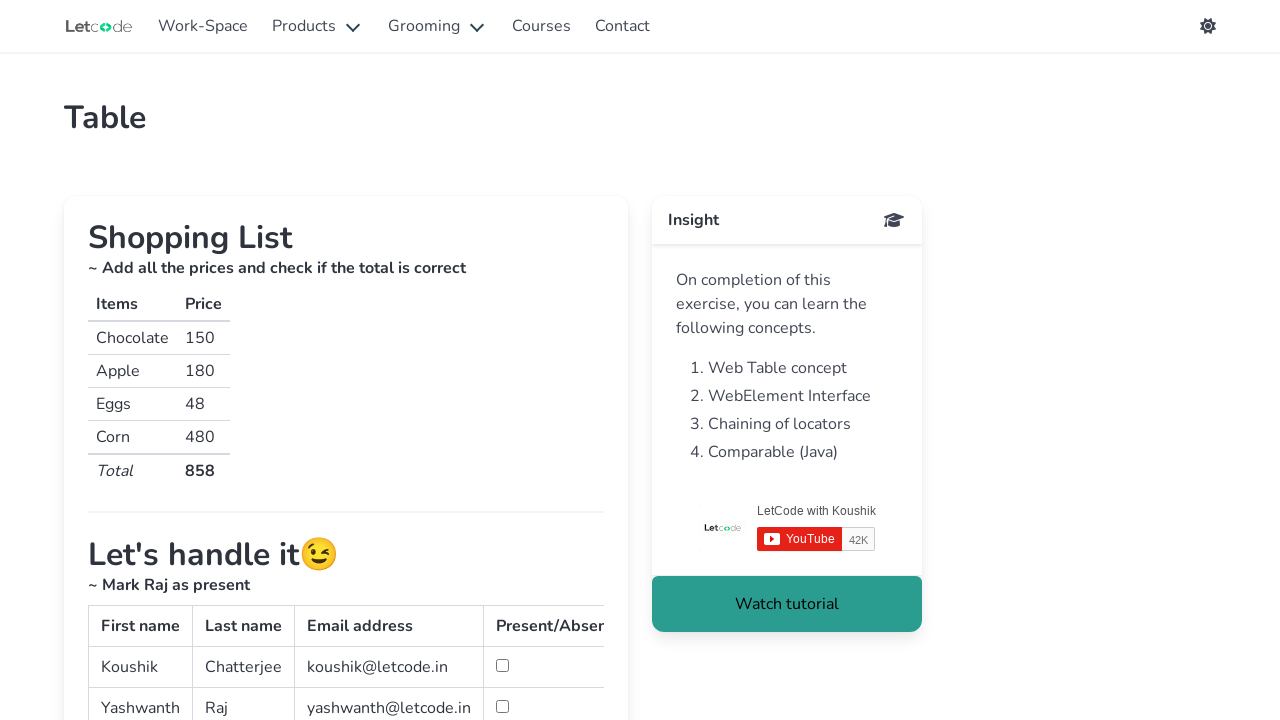

Found 'Raj' in row and checked corresponding checkbox at (502, 706) on table#simpletable tbody tr:nth-child(2) td:nth-child(2) >> nth=0 >> .. >> td:nth
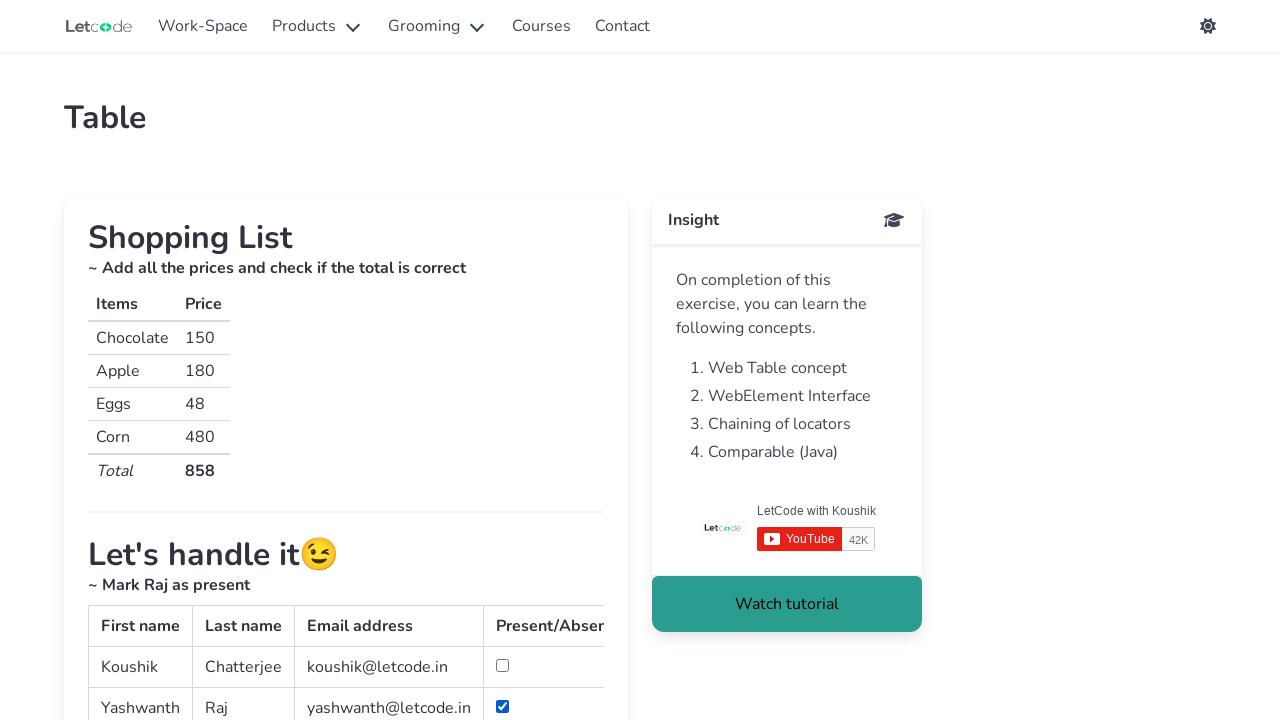

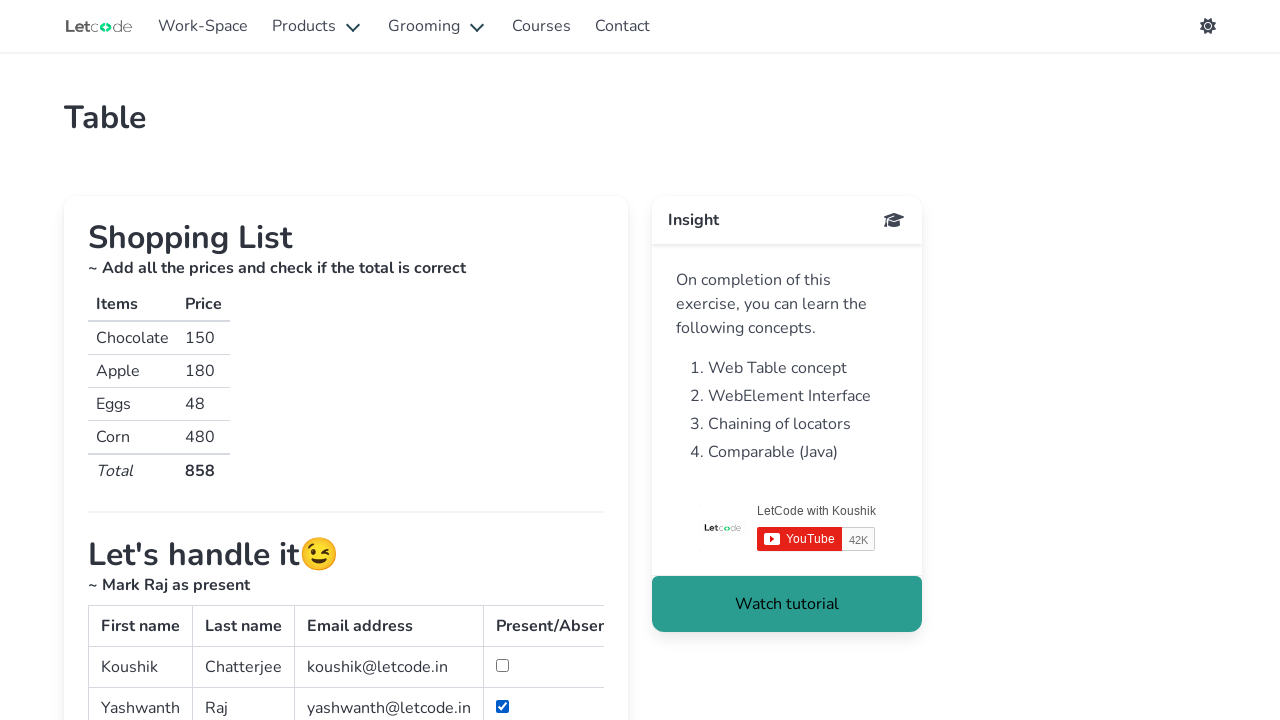